Opens all links from the footer's first column in new tabs and retrieves the title of each opened page

Starting URL: https://rahulshettyacademy.com/AutomationPractice/

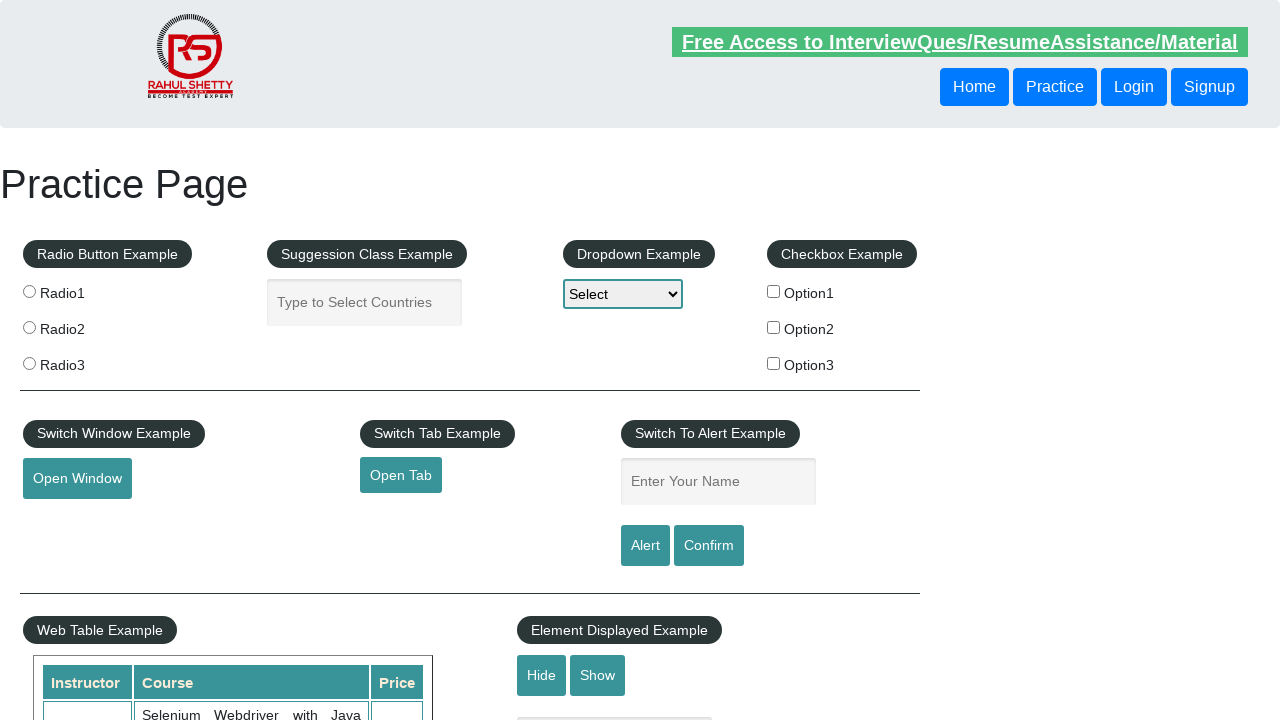

Located footer section with ID 'gf-BIG'
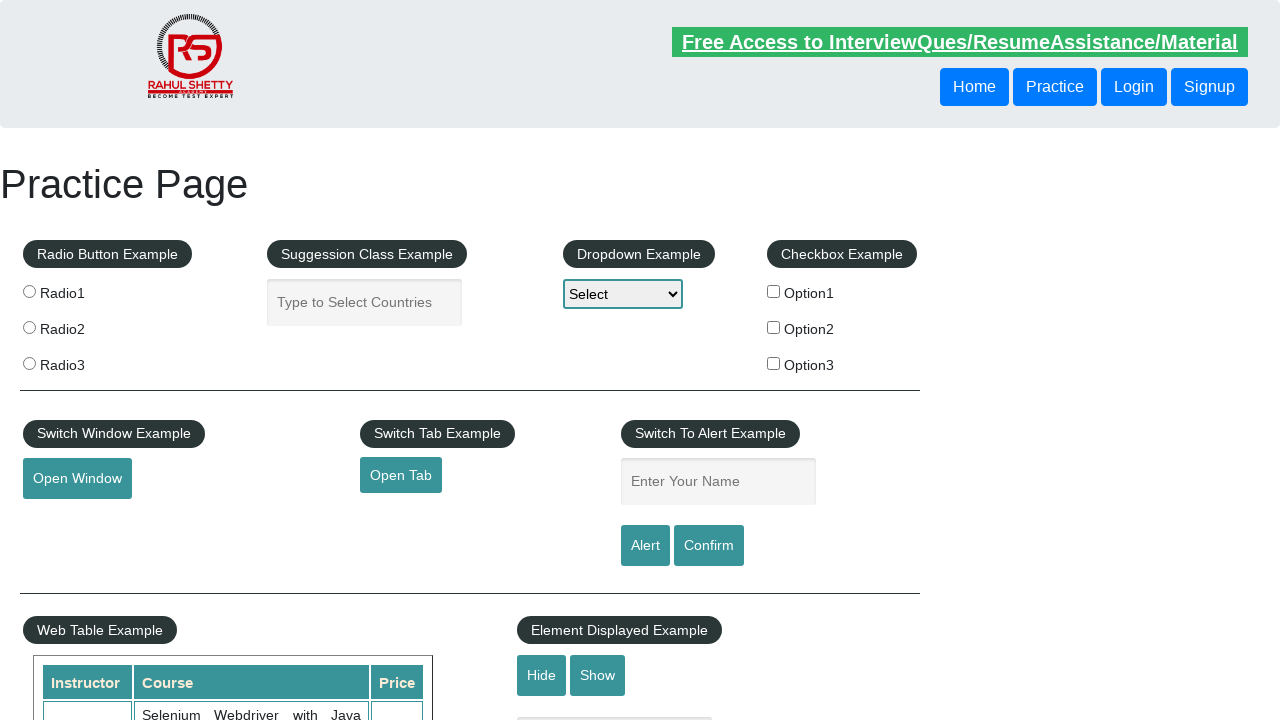

Located first column in footer (Discount coupons section)
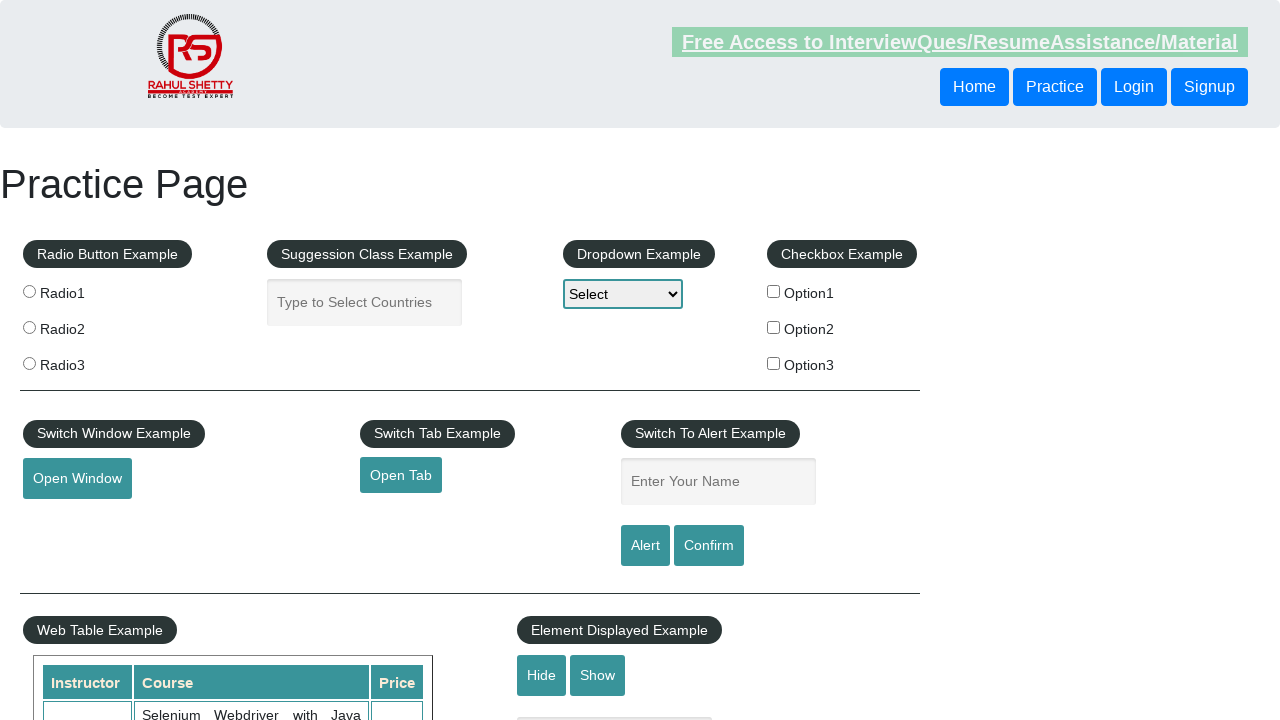

Found 0 links in the first footer column
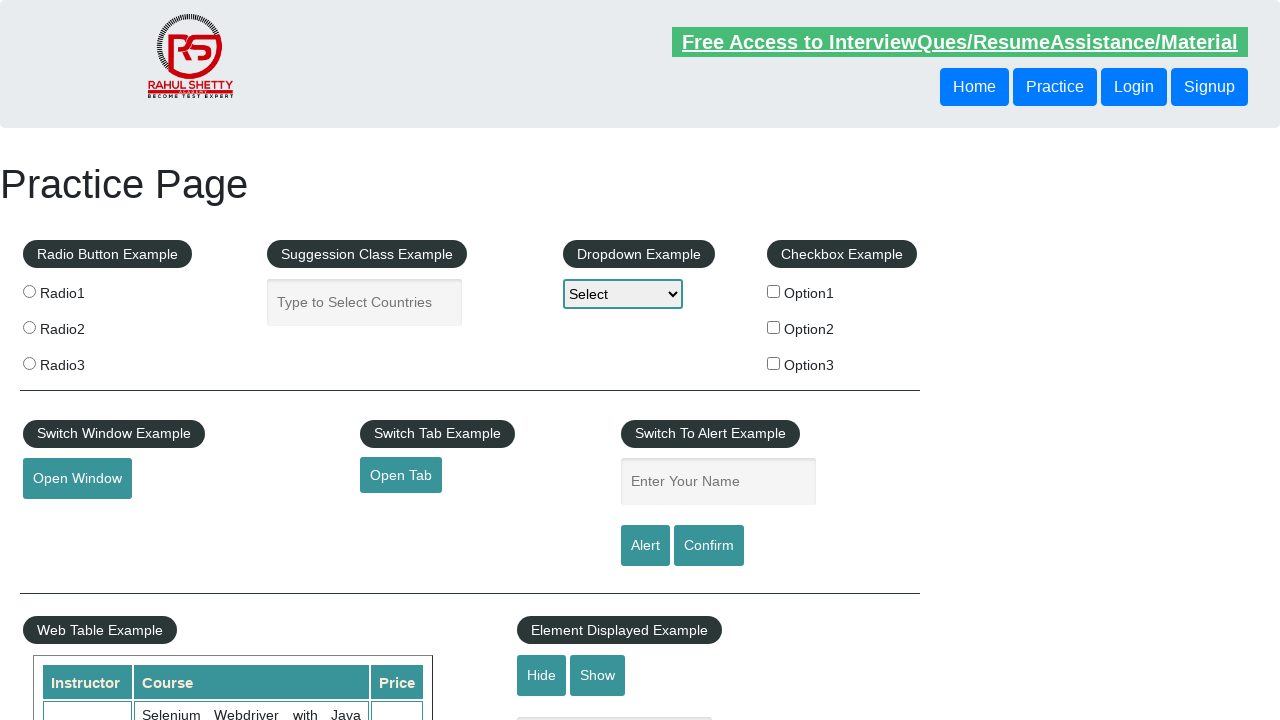

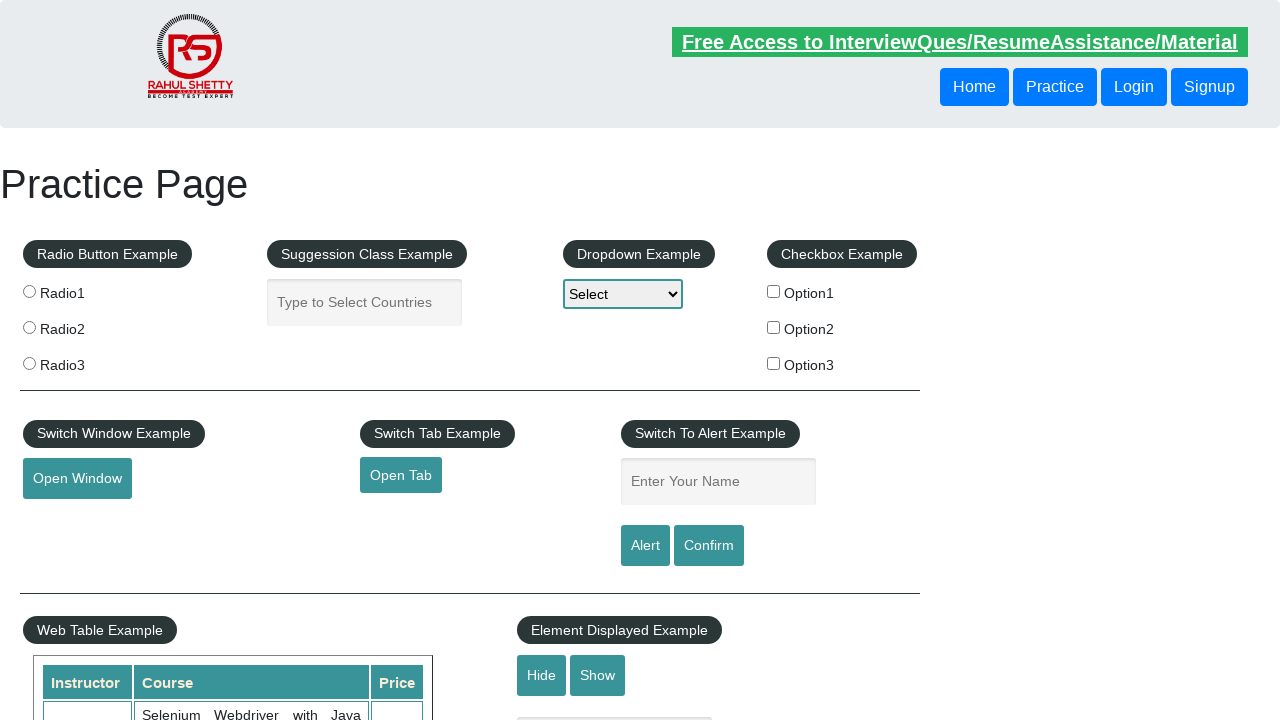